Tests the DemoQA practice form by filling in first name, last name, selecting Female gender, and entering a mobile number, then verifying the first name was entered correctly

Starting URL: https://demoqa.com/automation-practice-form

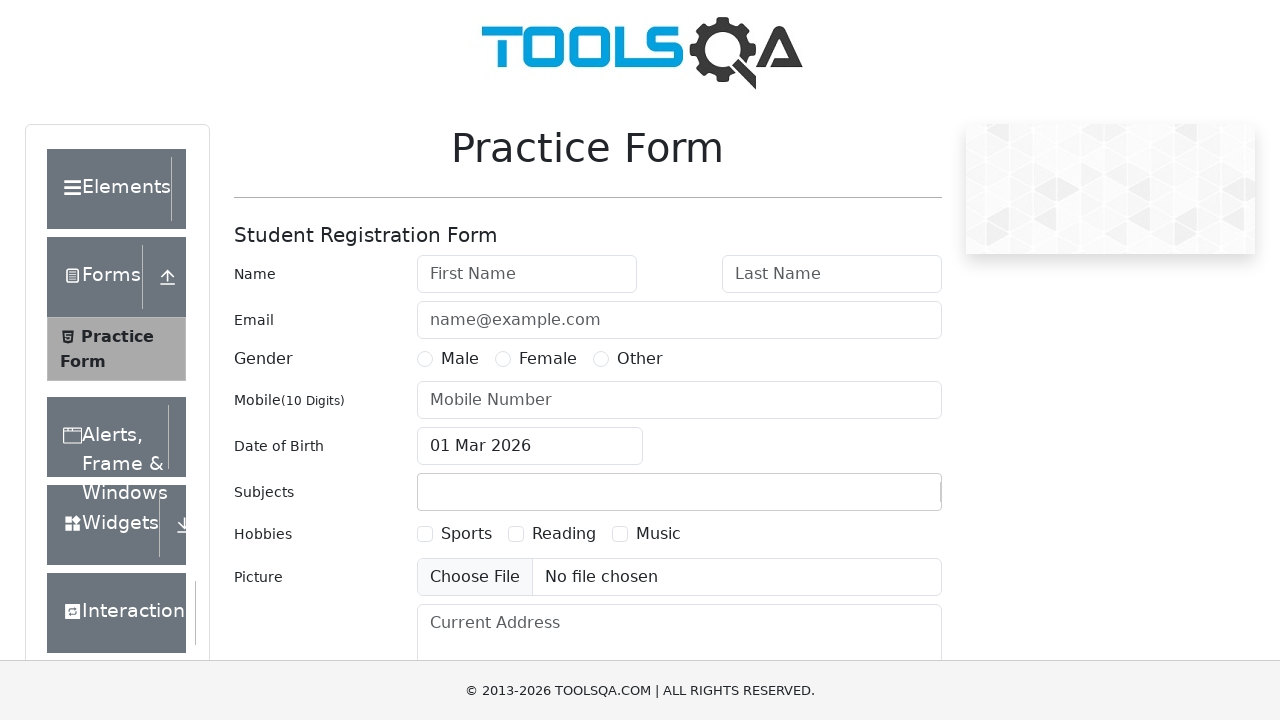

Scrolled first name field into view
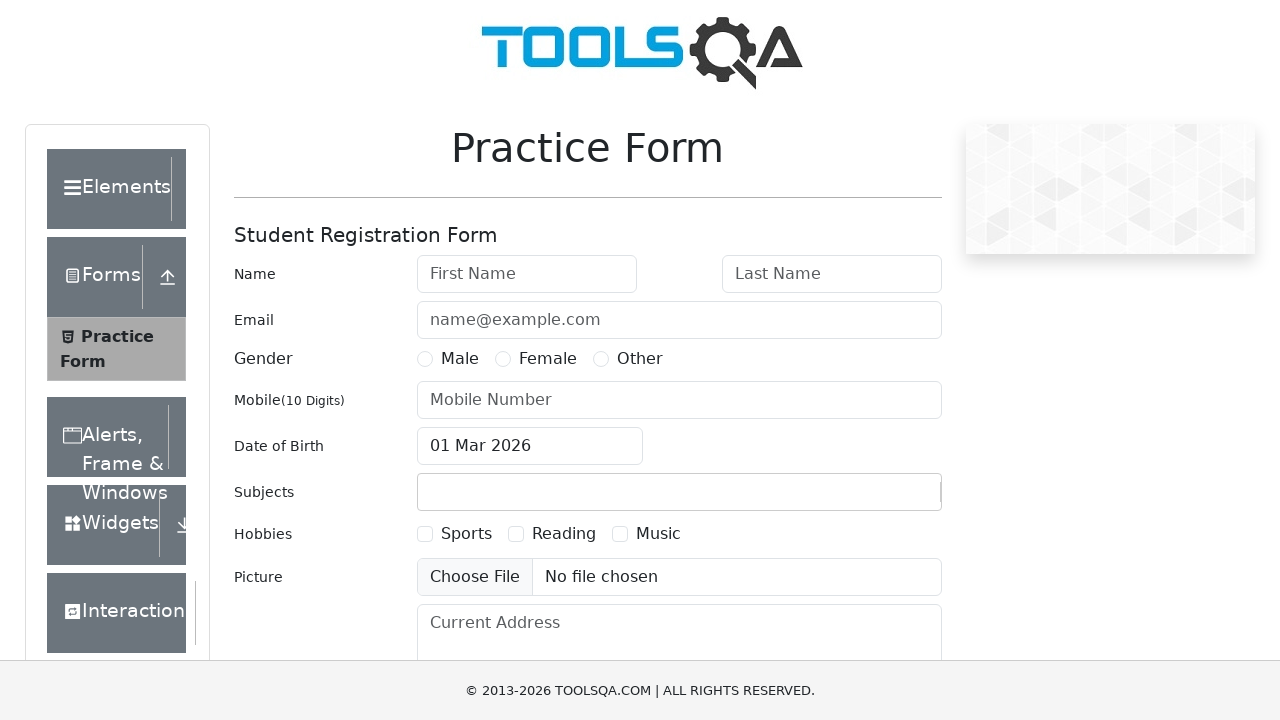

Filled first name field with 'firstName2' on #firstName
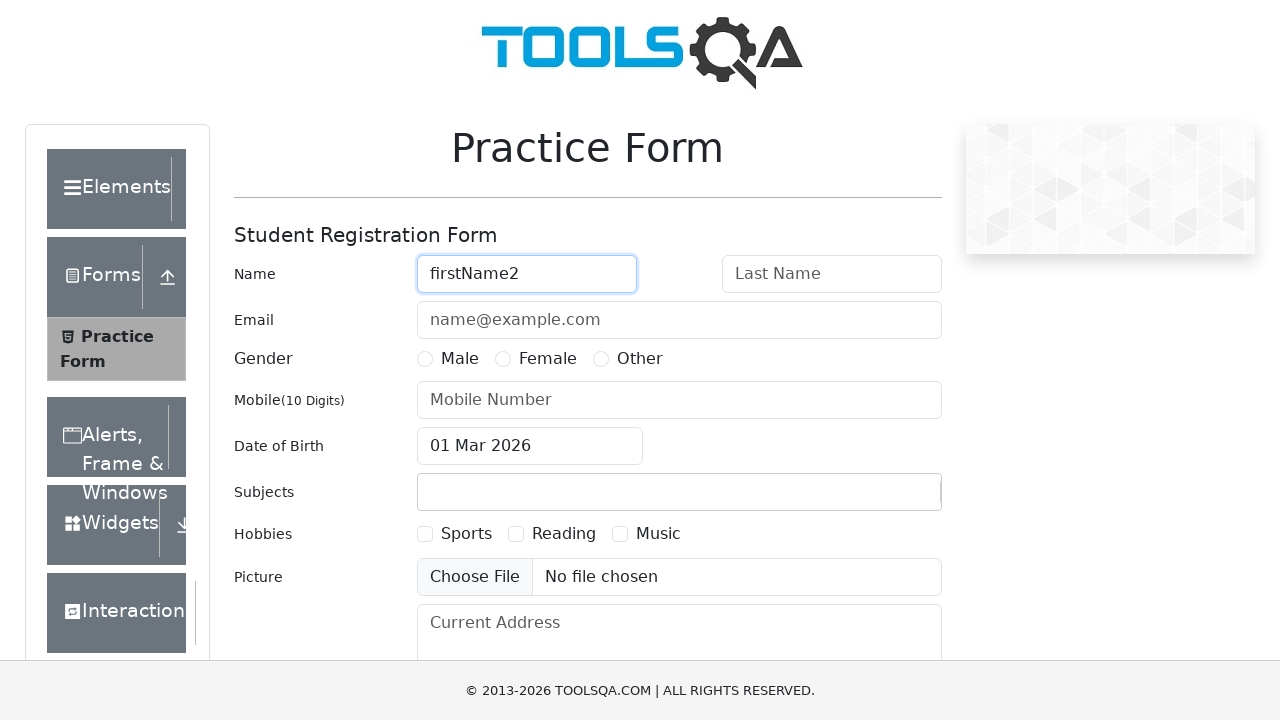

Filled last name field with 'lastName2' on #lastName
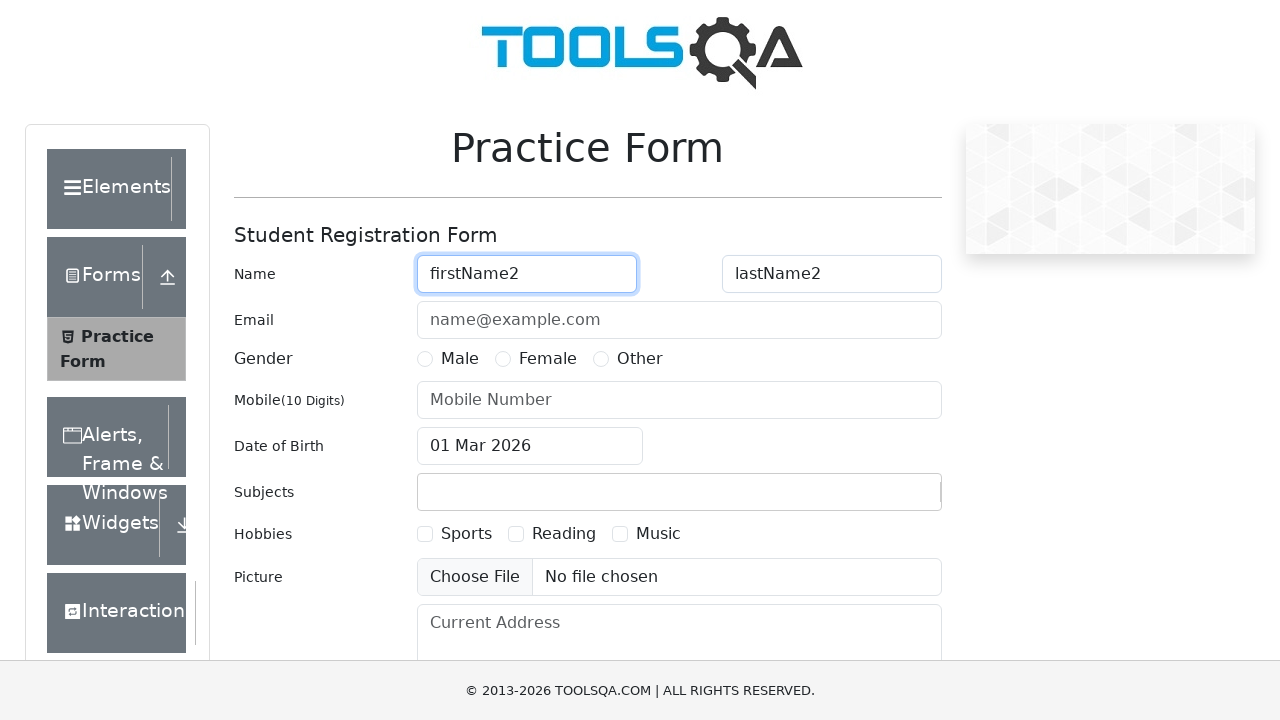

Selected Female gender option at (548, 359) on #genterWrapper input[value='Female'] + label
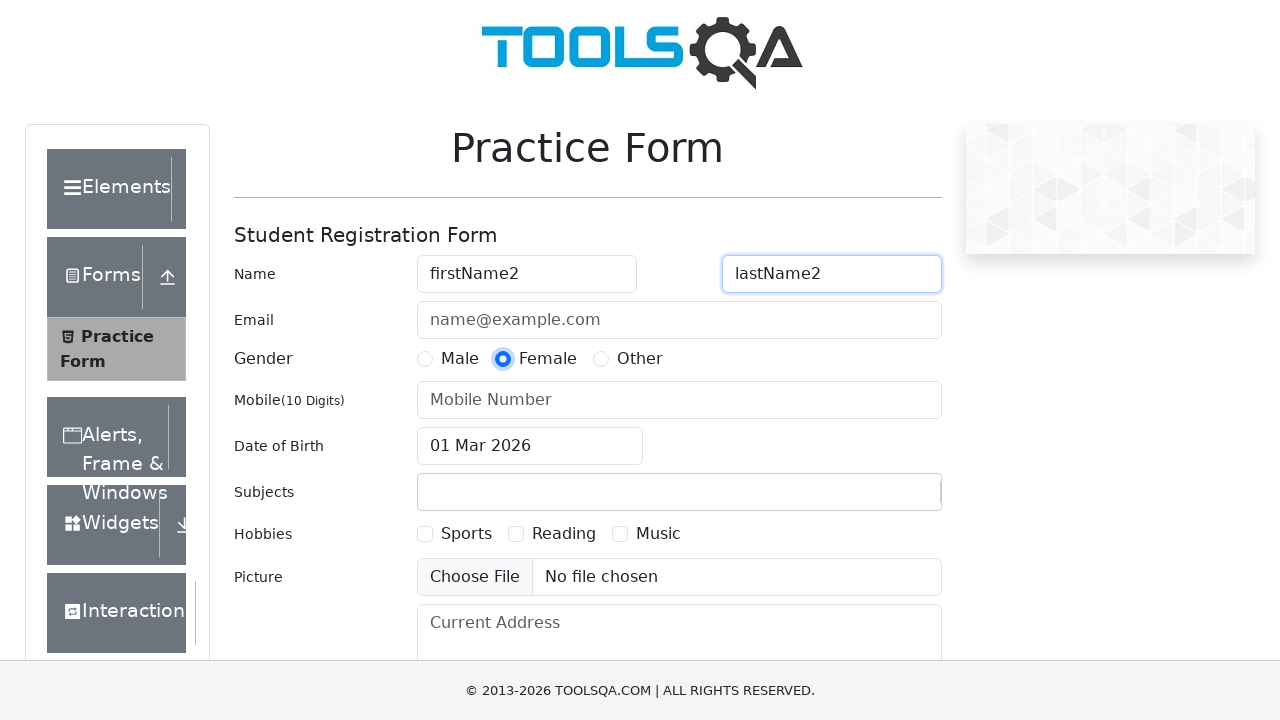

Filled mobile number field with '22222222222' on #userNumber
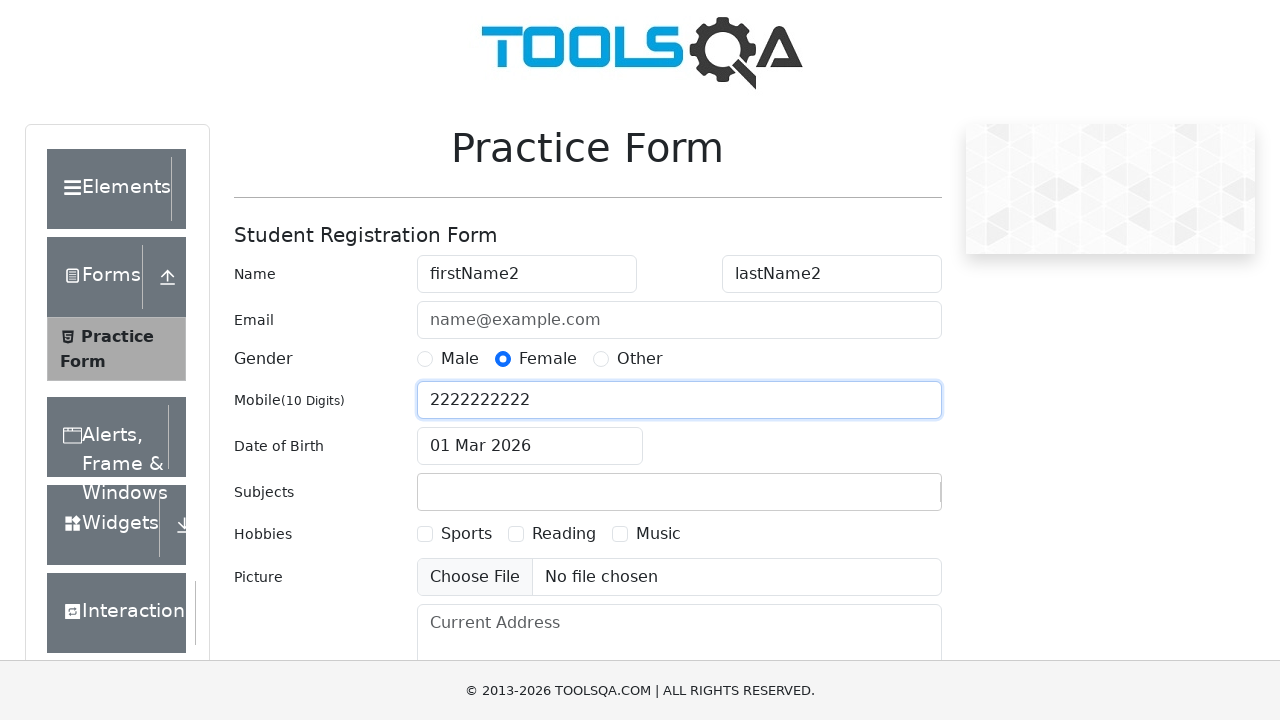

Retrieved first name field value for verification
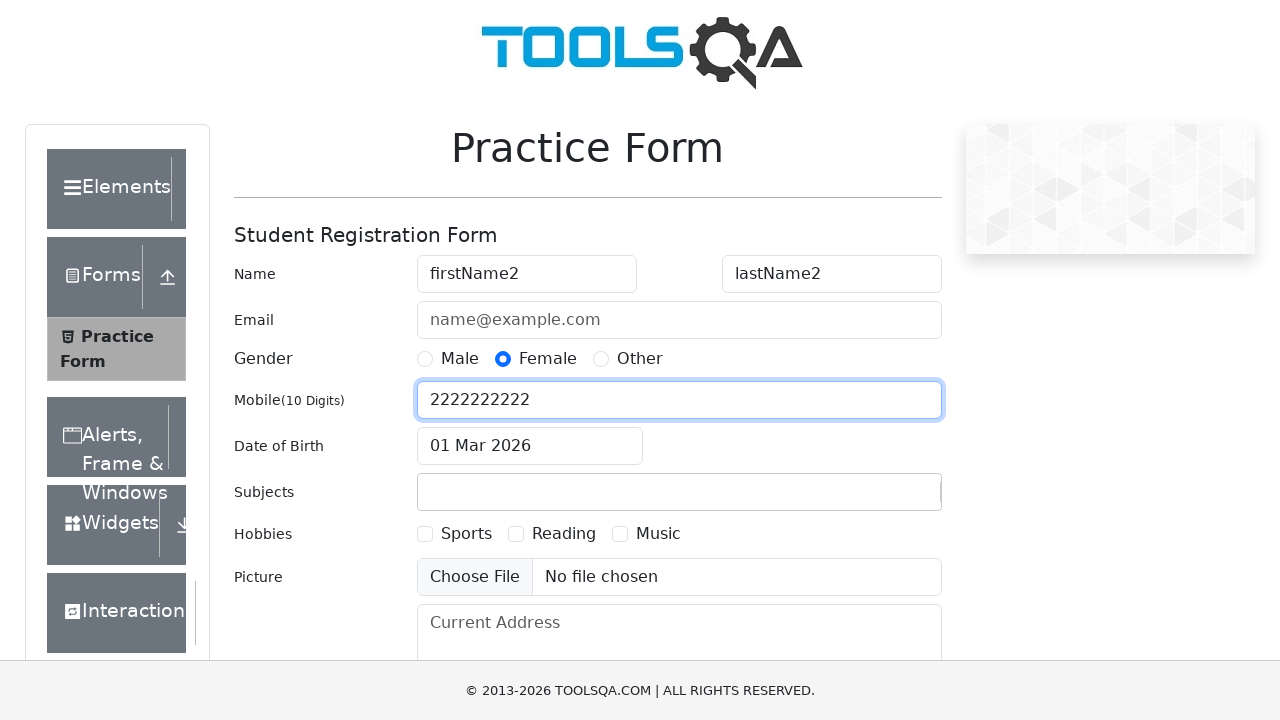

Verified first name was correctly entered as 'firstName2'
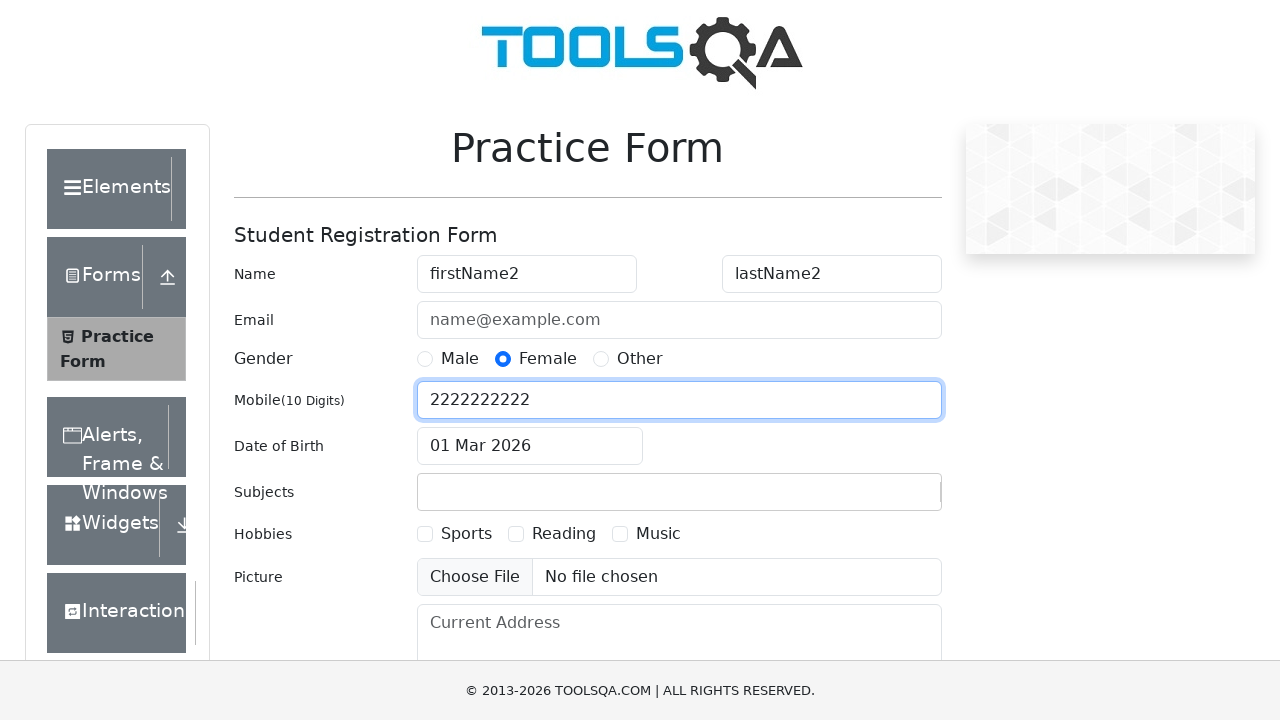

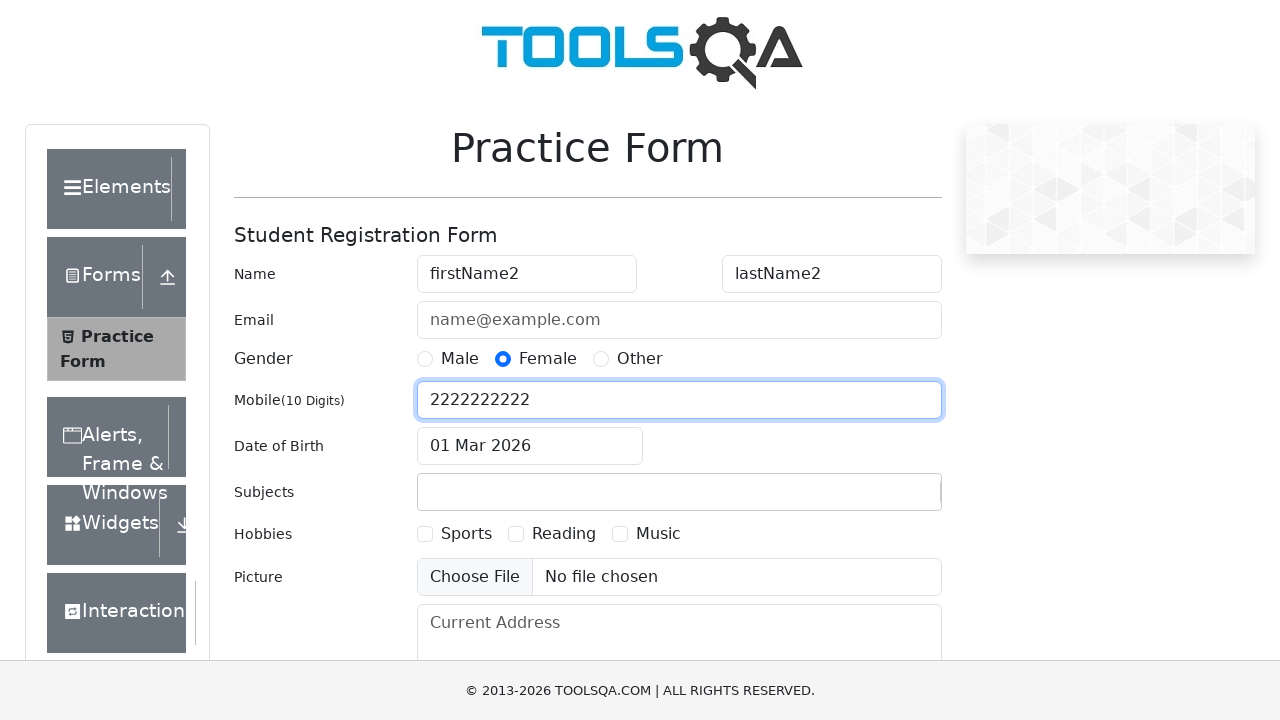